Tests closing worksheet menu by clicking another toolbar button using Shift+Tab navigation

Starting URL: https://elan-language.github.io/LanguageAndIDE/

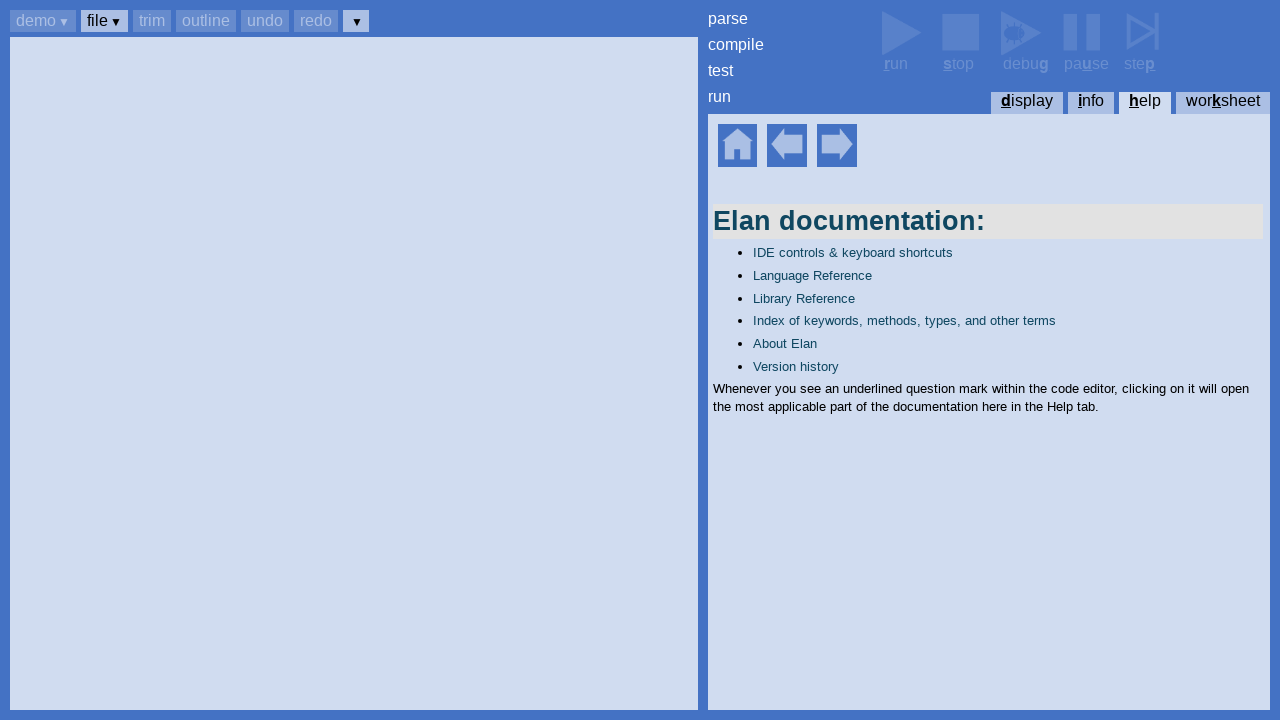

Set up dialog handler to accept any dialogs
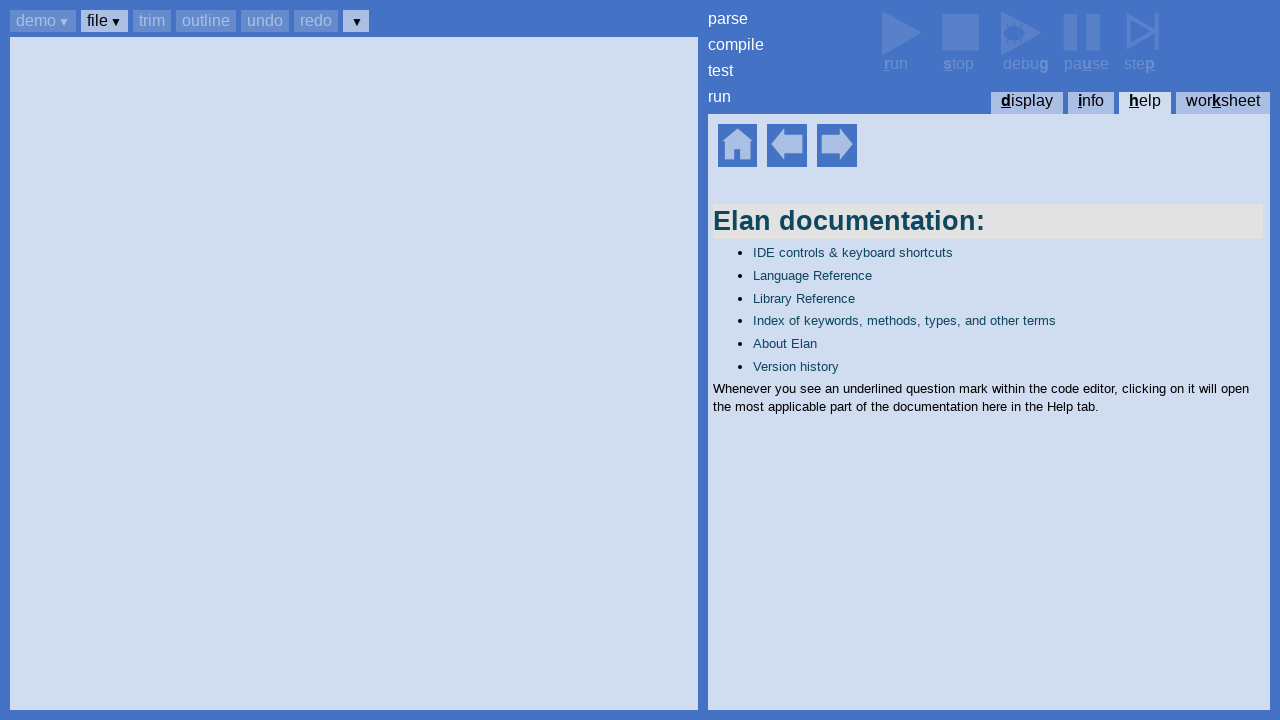

Help home element became visible
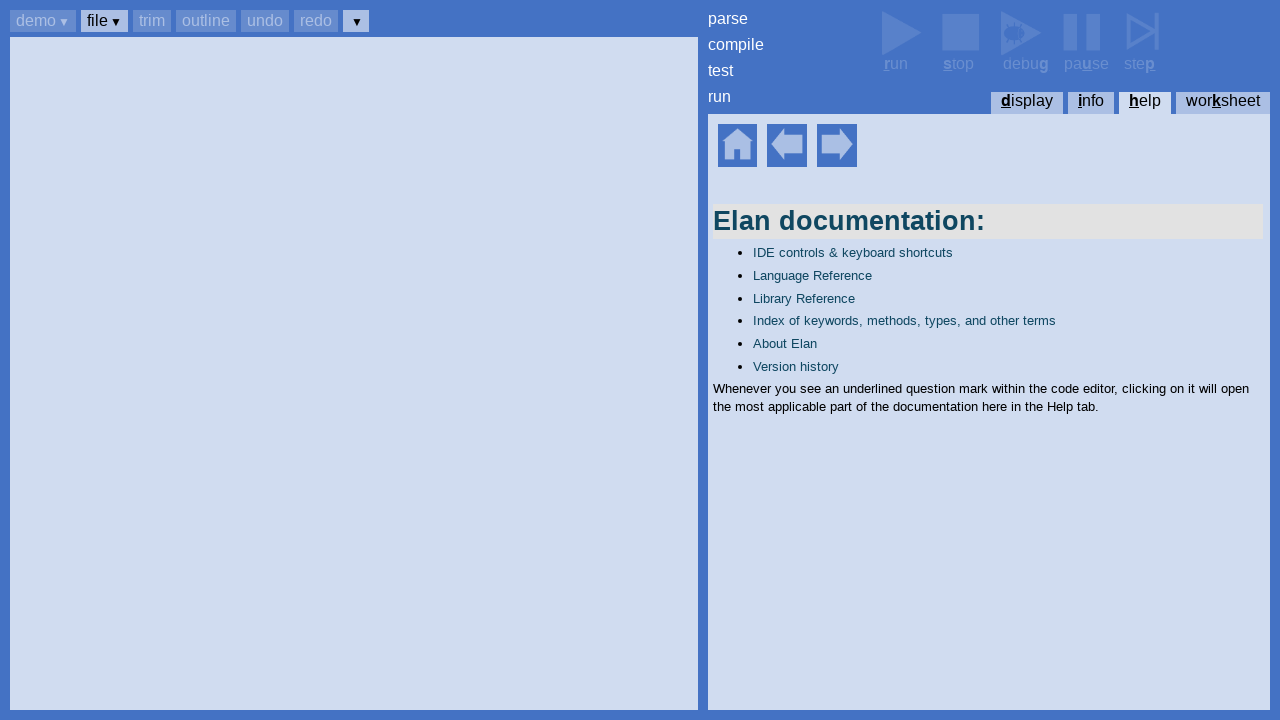

Pressed Ctrl+K to open worksheets panel
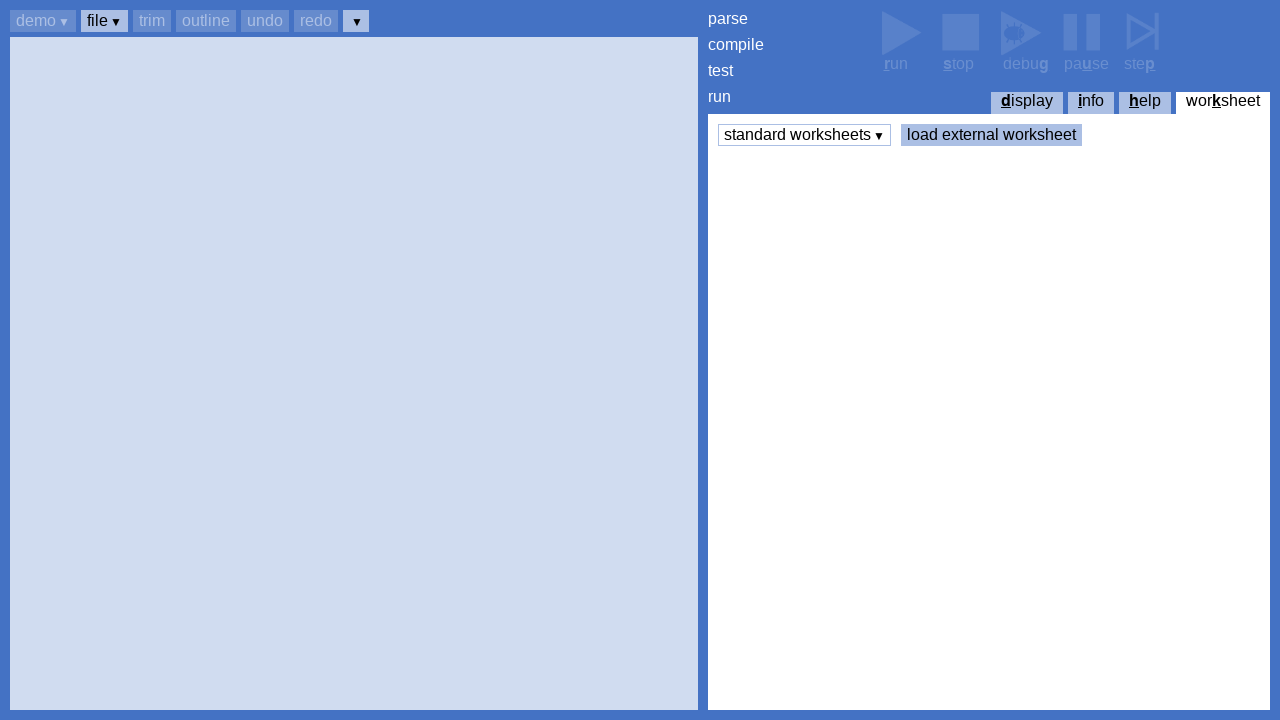

Pressed Enter to open standard worksheets menu
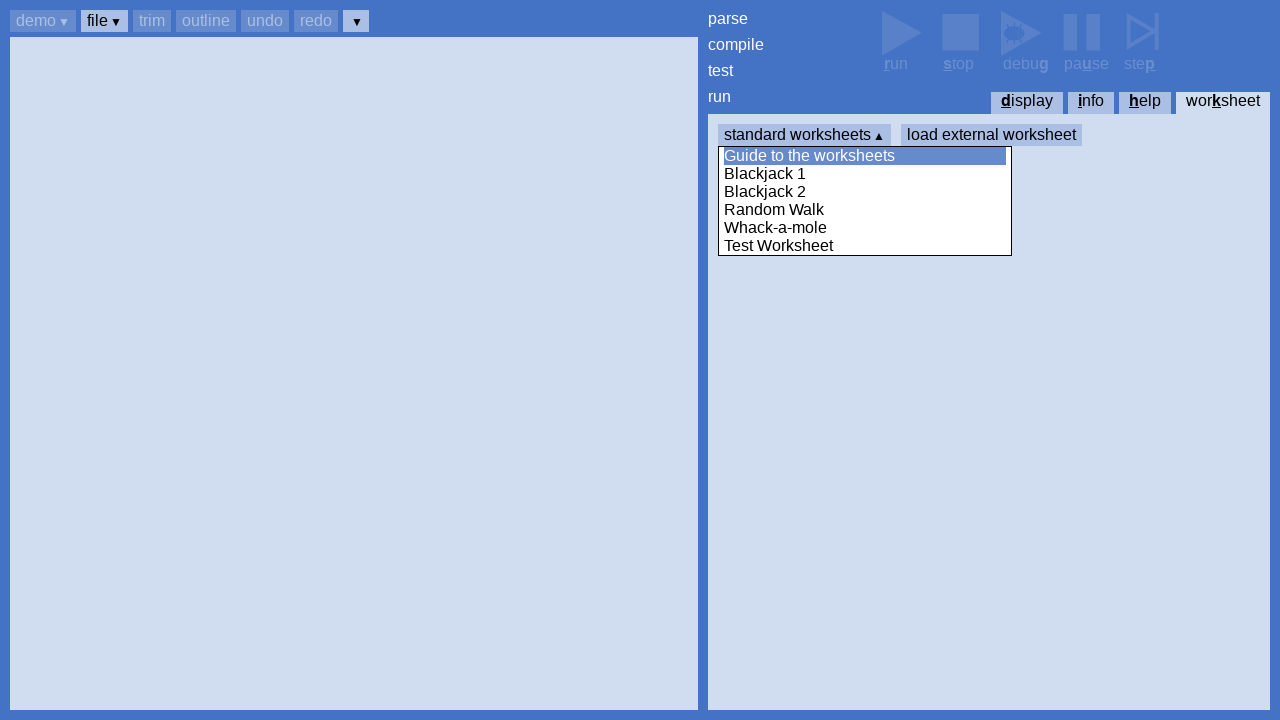

Guide to the worksheets option became visible
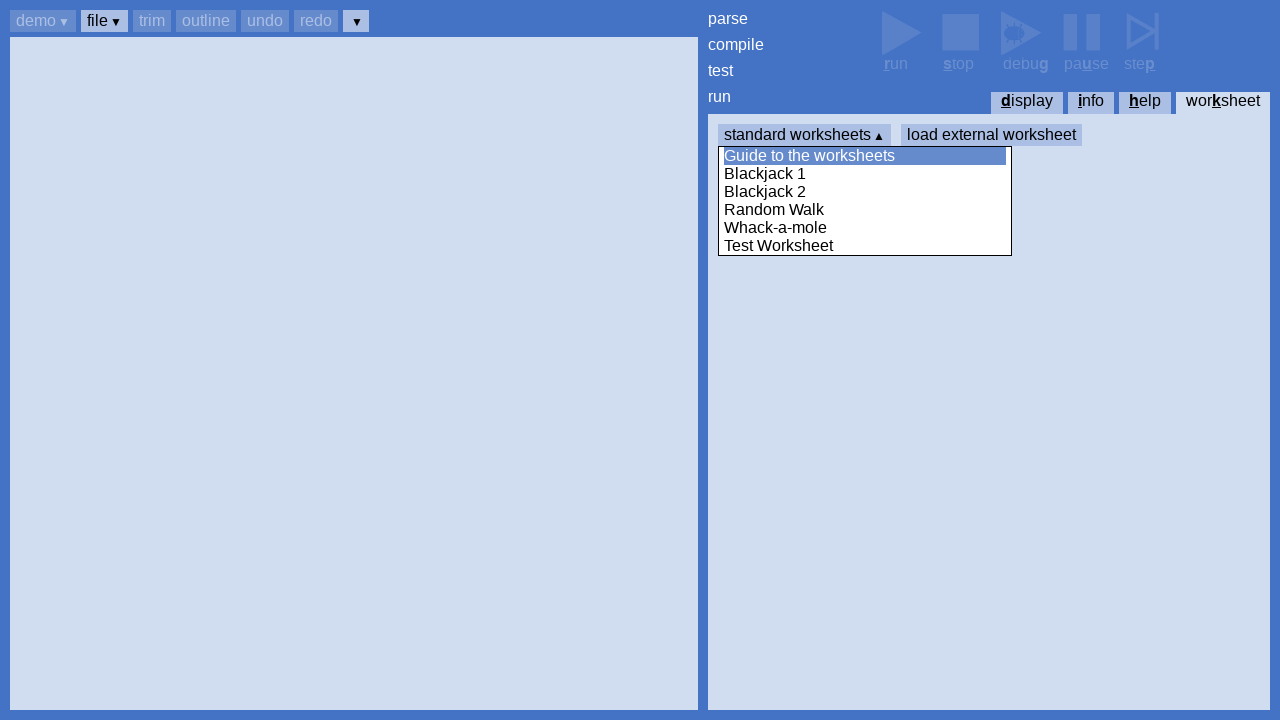

Pressed Shift+Tab to navigate to previous button (1st time)
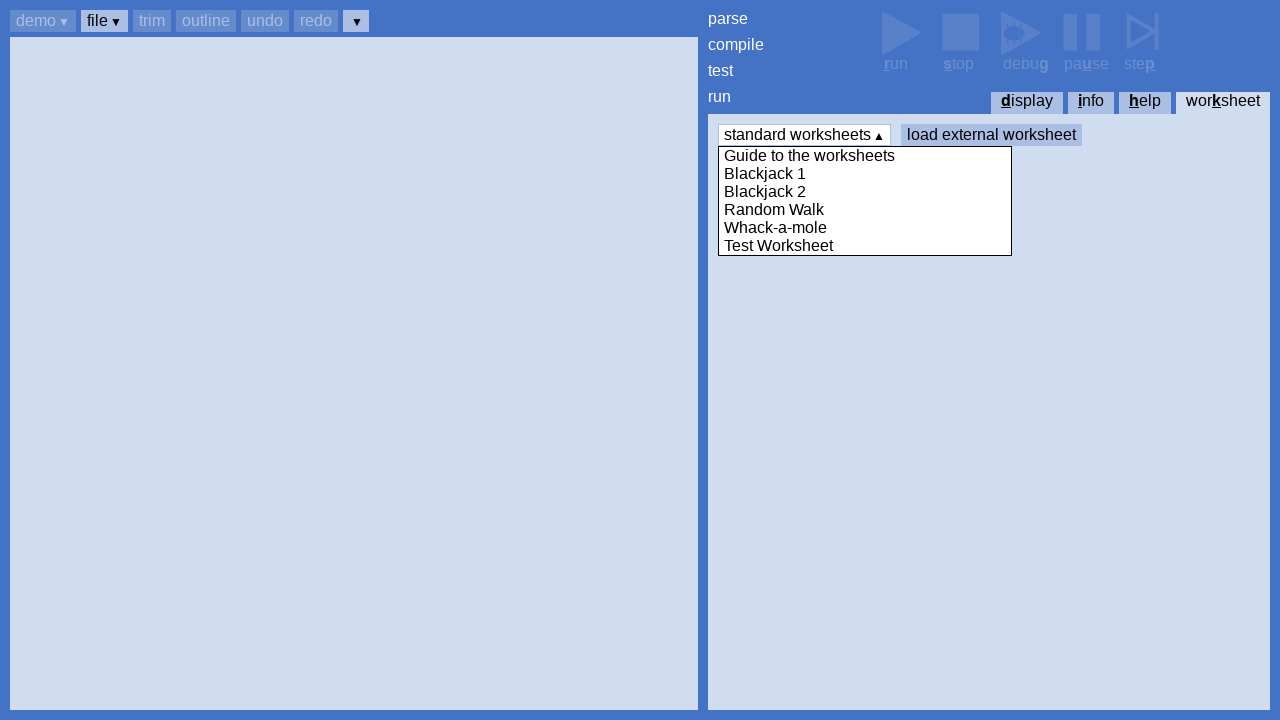

Pressed Shift+Tab to navigate to previous button (2nd time)
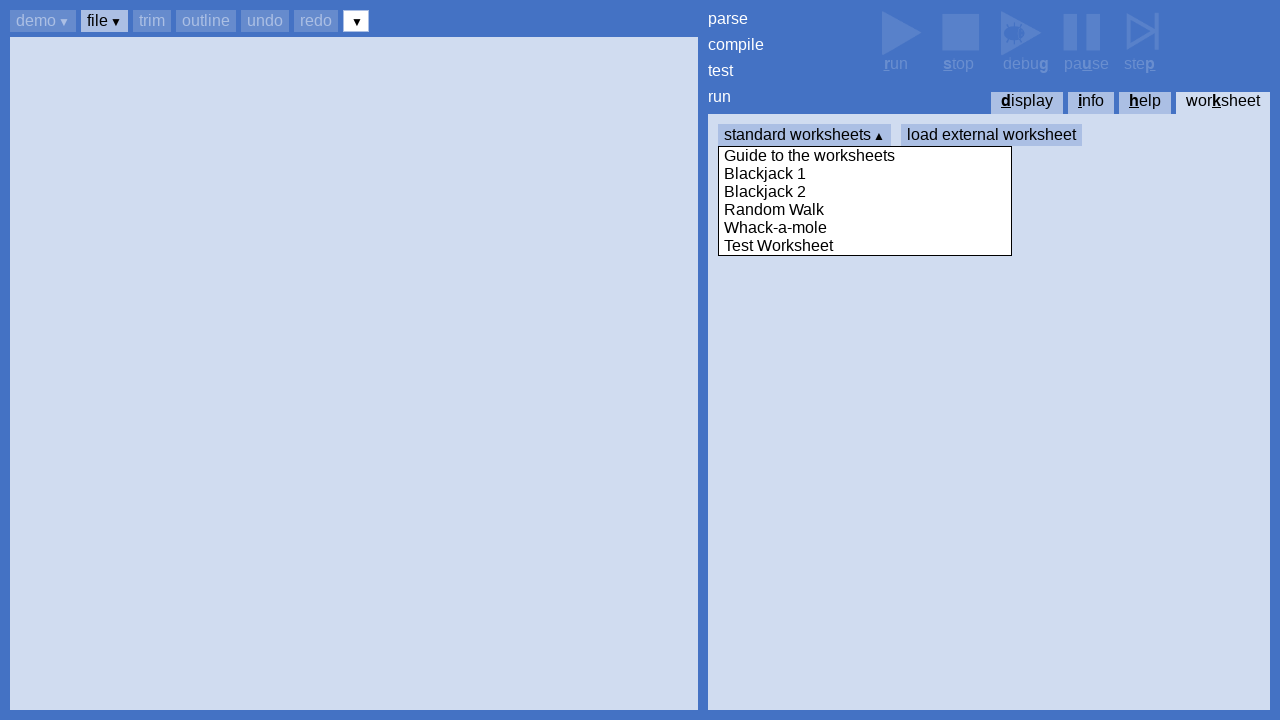

Pressed Shift+Tab to navigate to previous button (3rd time)
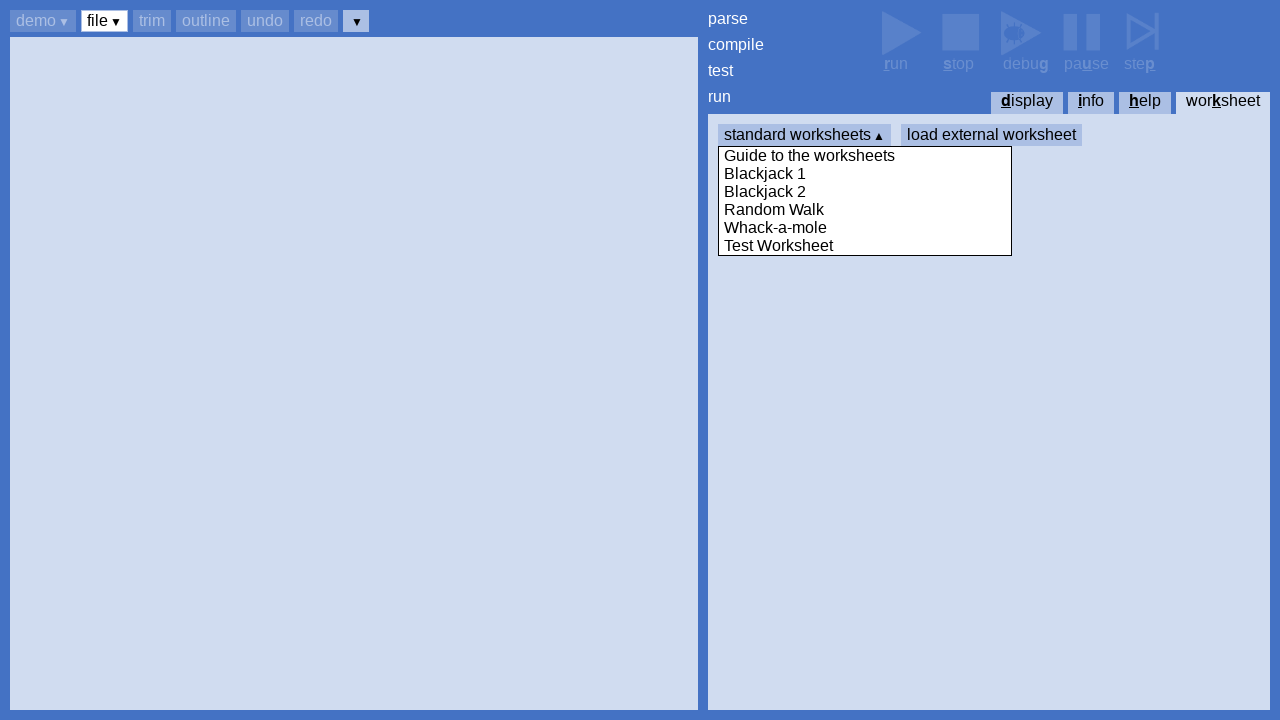

Pressed Enter to click the toolbar button and close worksheet menu
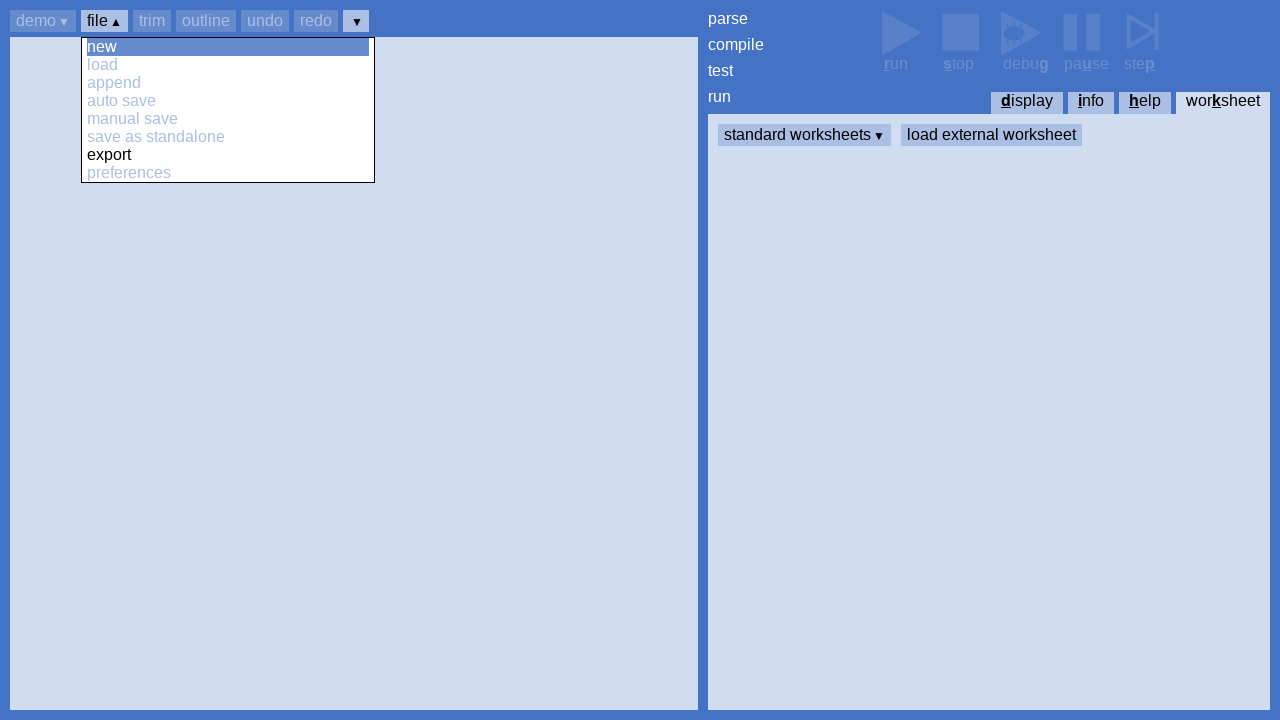

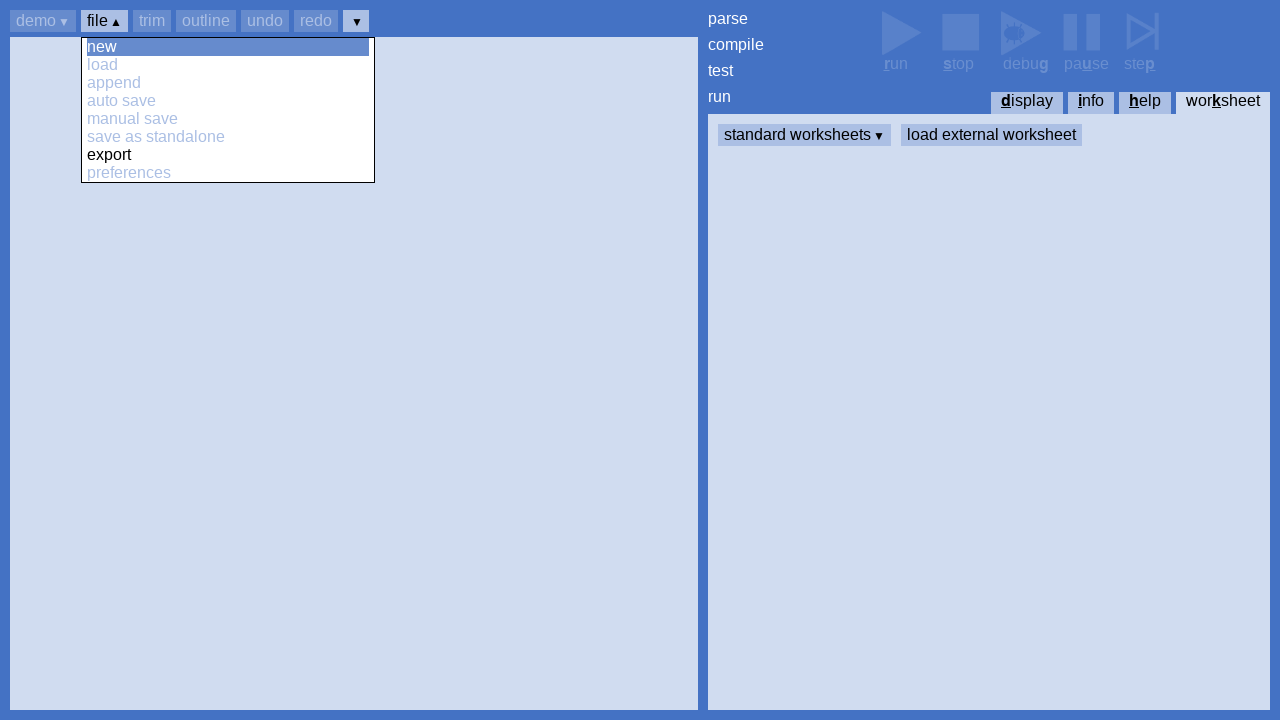